Tests clicking a button with dynamic class attributes on UI Testing Playground. The script clicks the blue primary button 3 times and accepts the alert dialog that appears after each click.

Starting URL: http://uitestingplayground.com/classattr

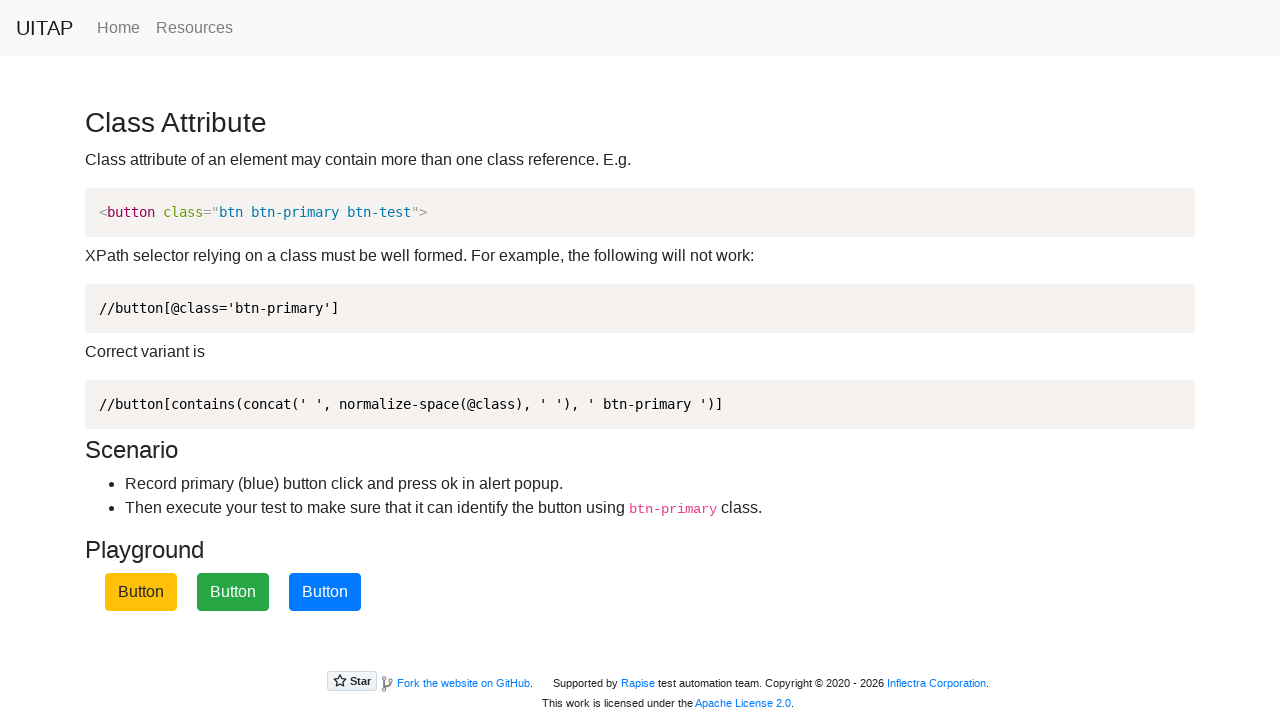

Clicked the blue primary button (iteration 1) at (325, 592) on xpath=//button[contains(concat(' ', normalize-space(@class), ' '), ' btn-primary
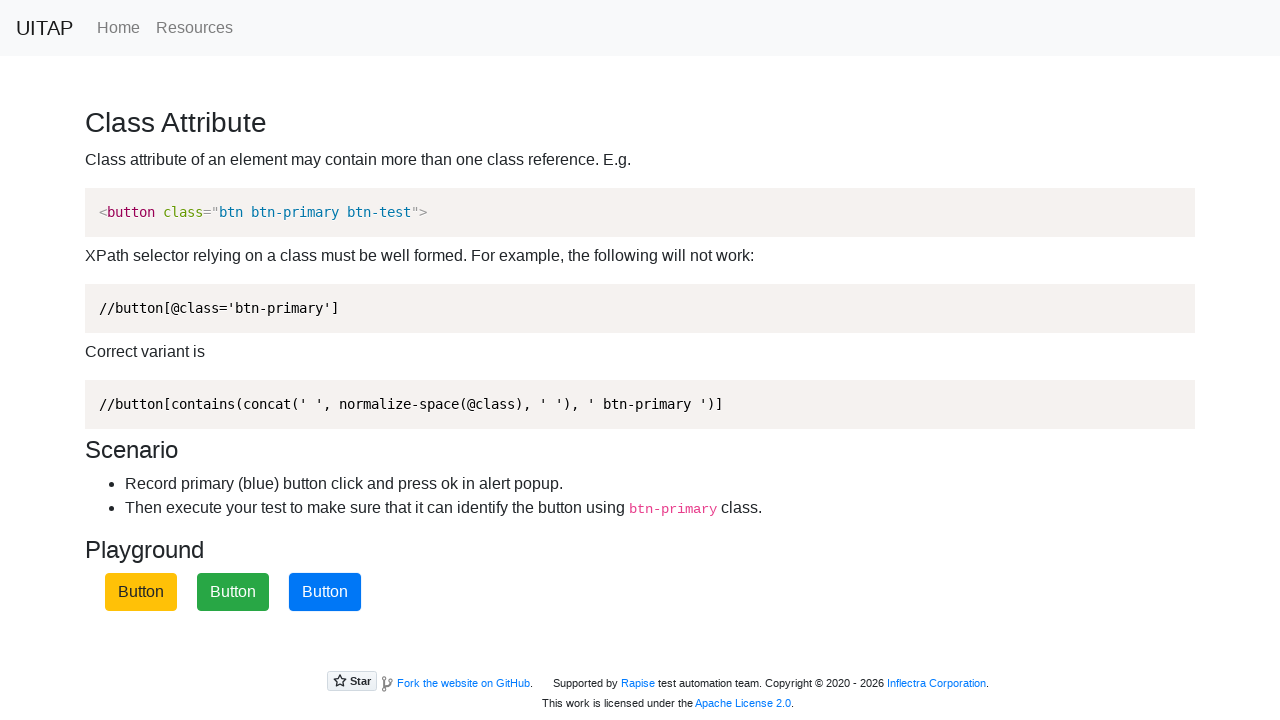

Set up dialog handler to accept alerts
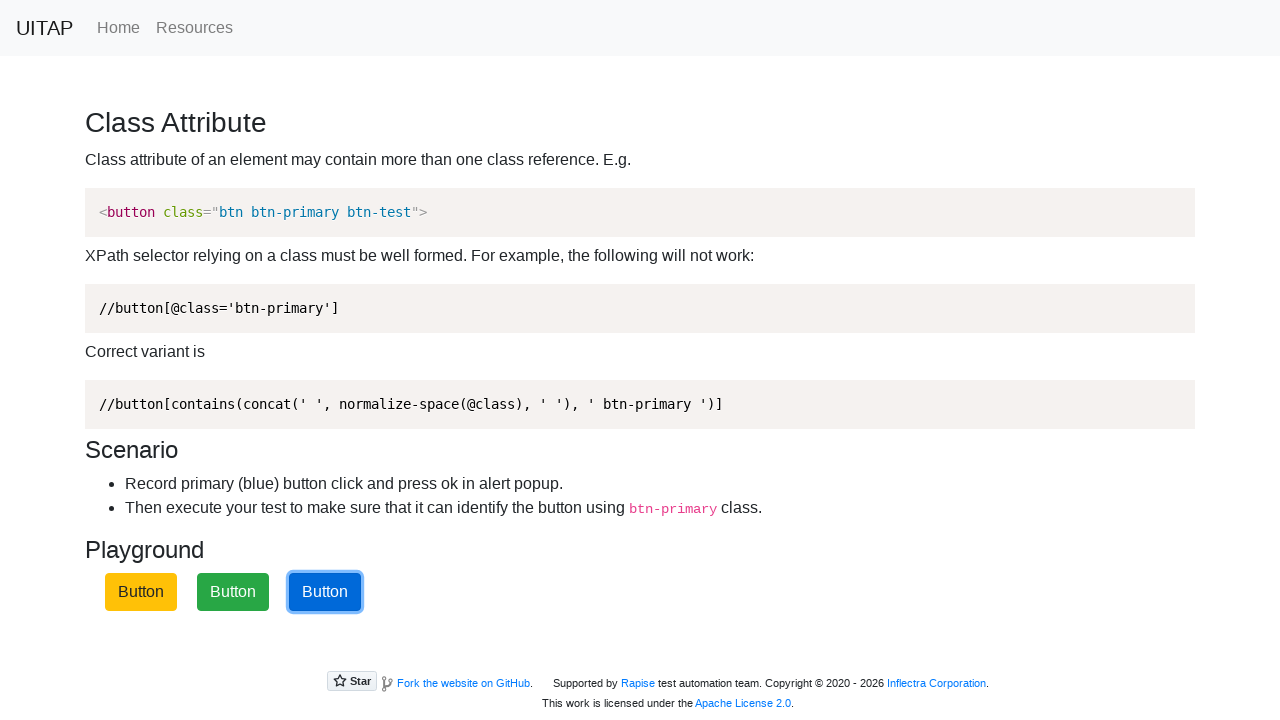

Waited for dialog handling to complete
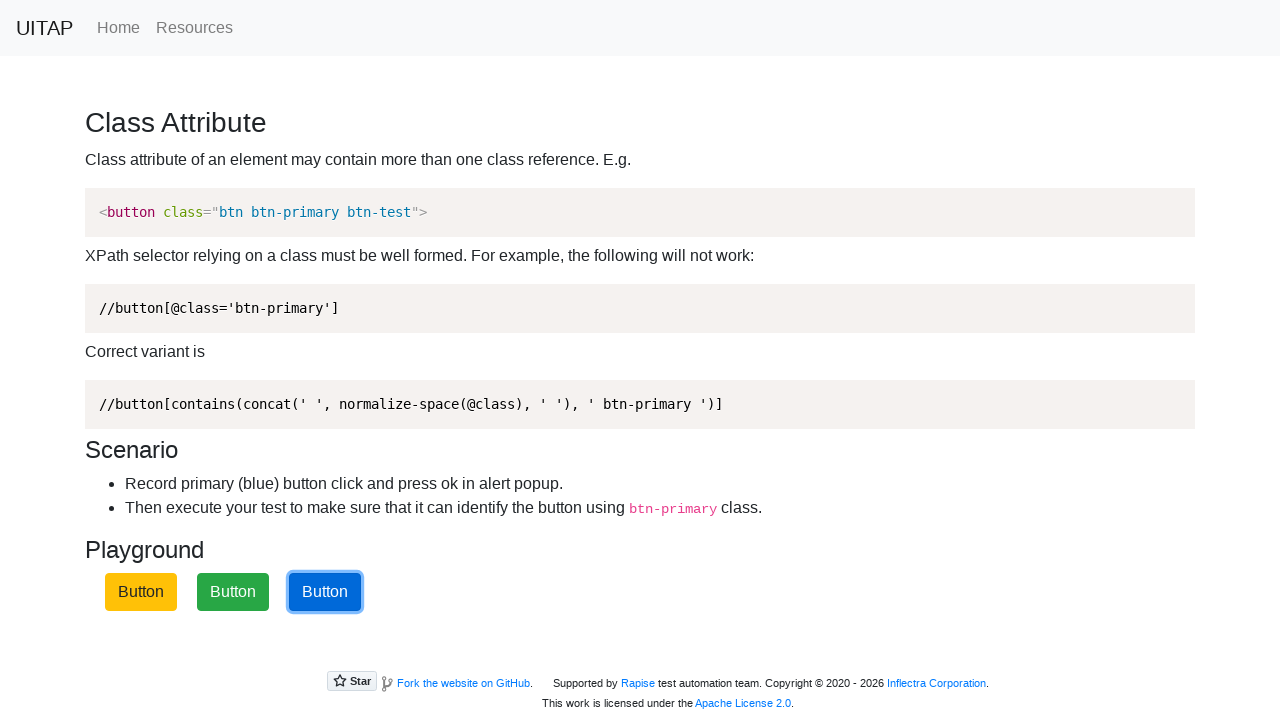

Clicked the blue primary button (iteration 2) at (325, 592) on xpath=//button[contains(concat(' ', normalize-space(@class), ' '), ' btn-primary
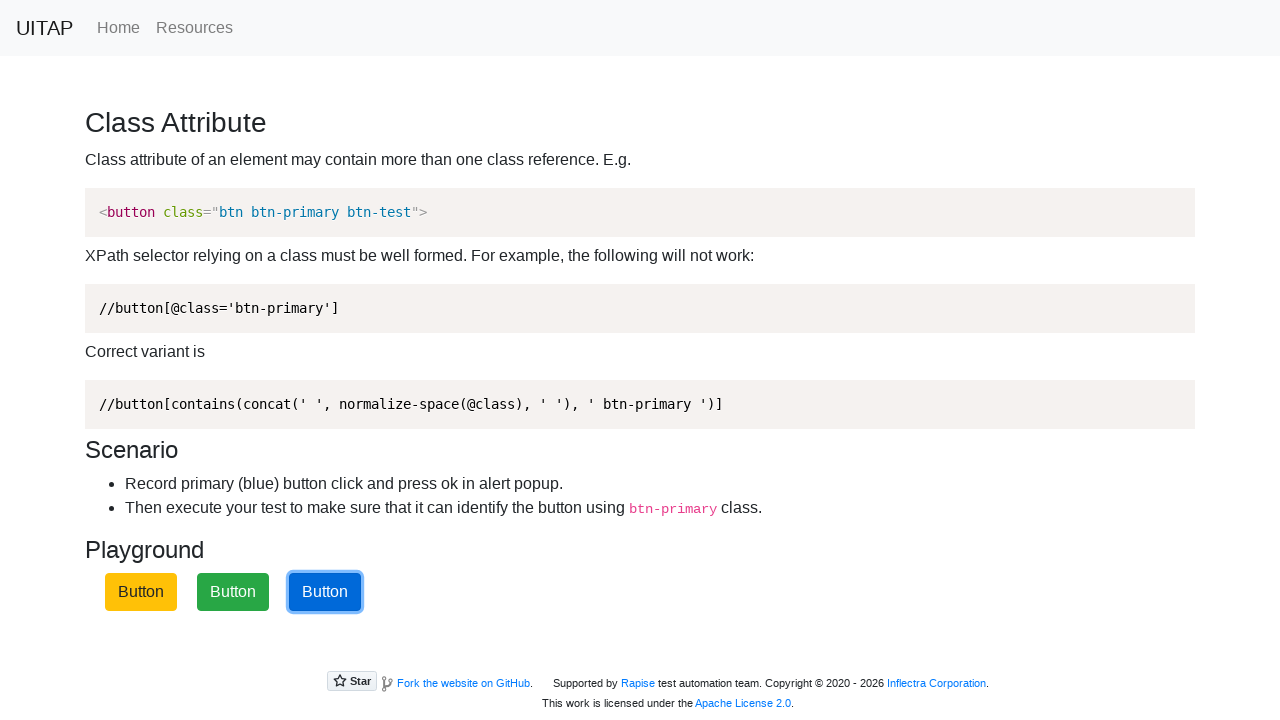

Waited for alert dialog to be handled
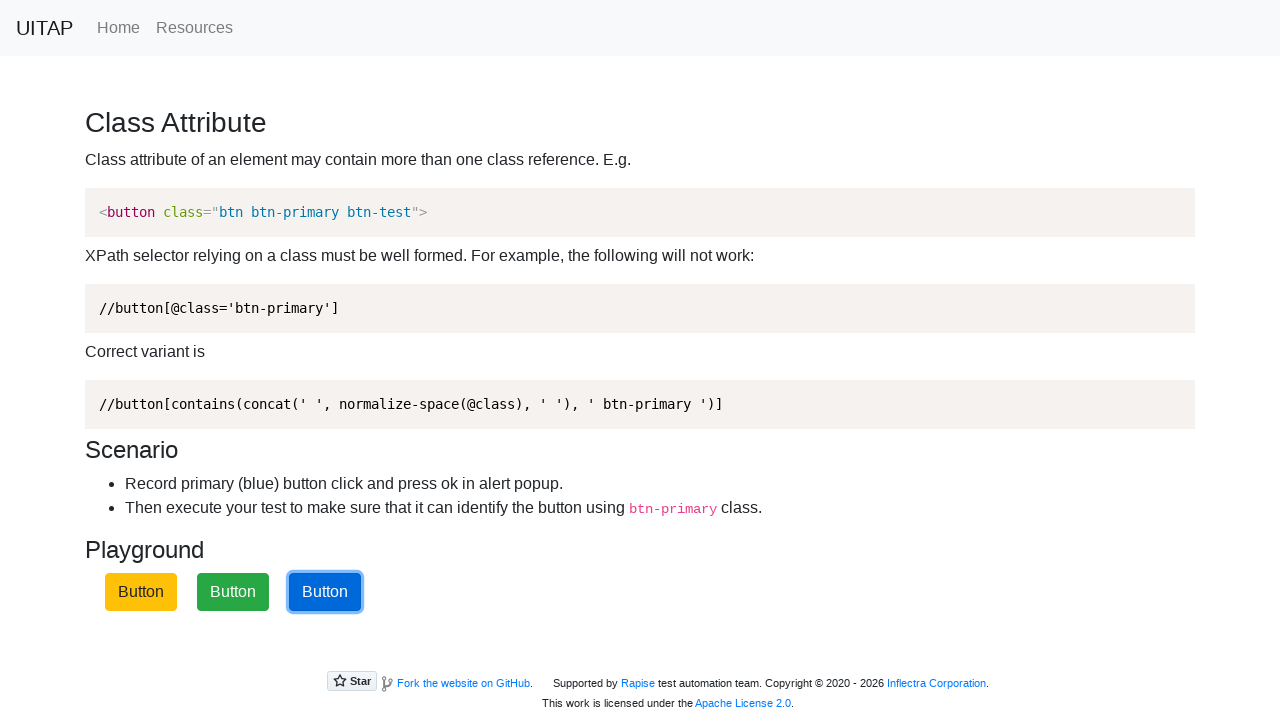

Clicked the blue primary button (iteration 3) at (325, 592) on xpath=//button[contains(concat(' ', normalize-space(@class), ' '), ' btn-primary
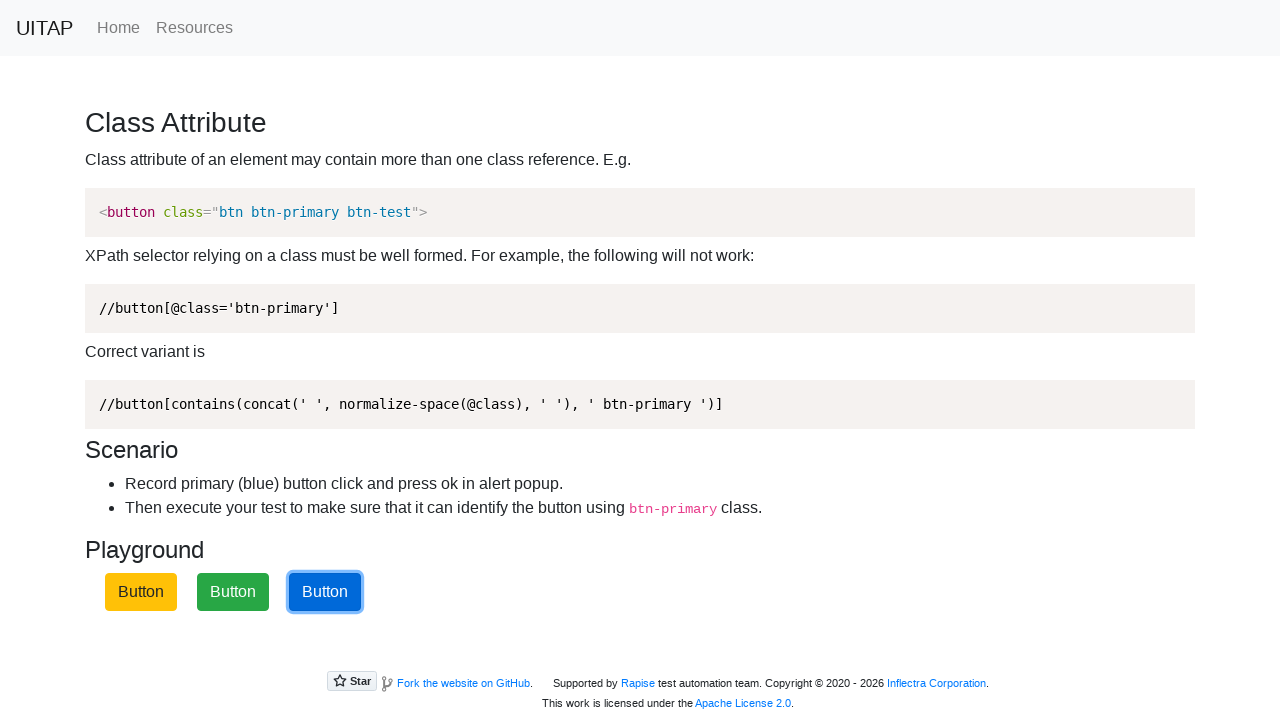

Waited for final alert dialog to be handled
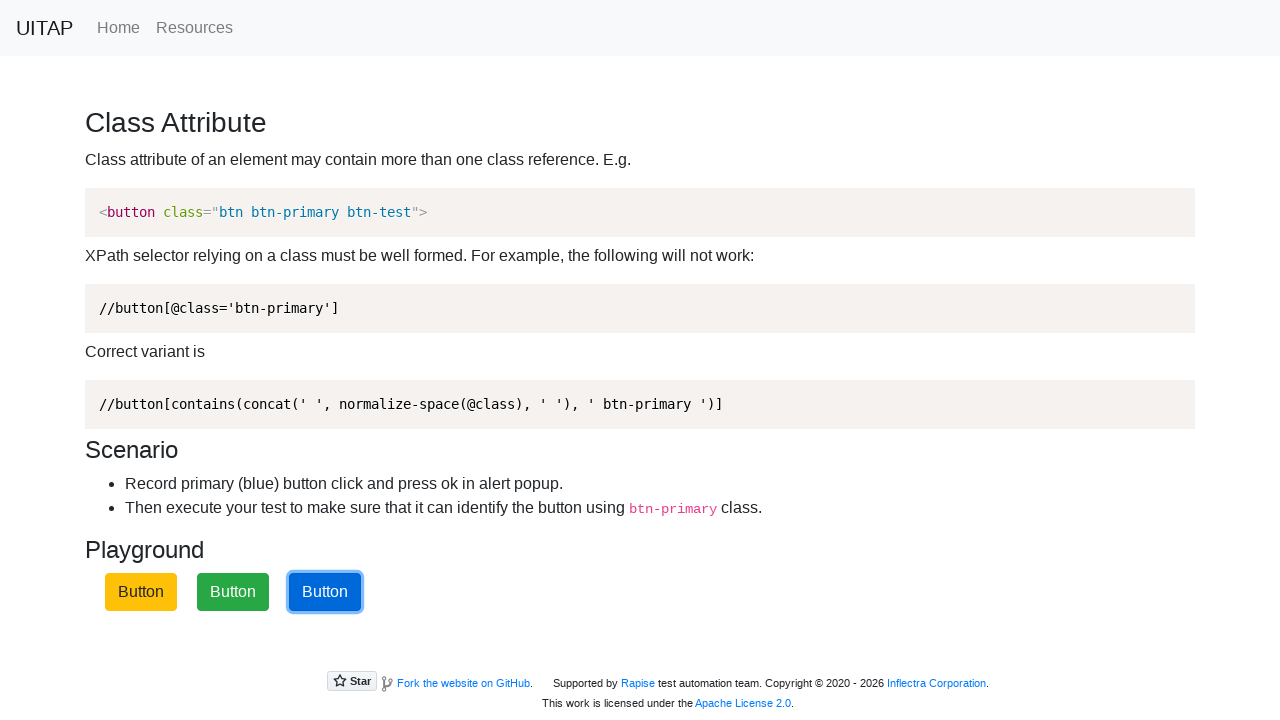

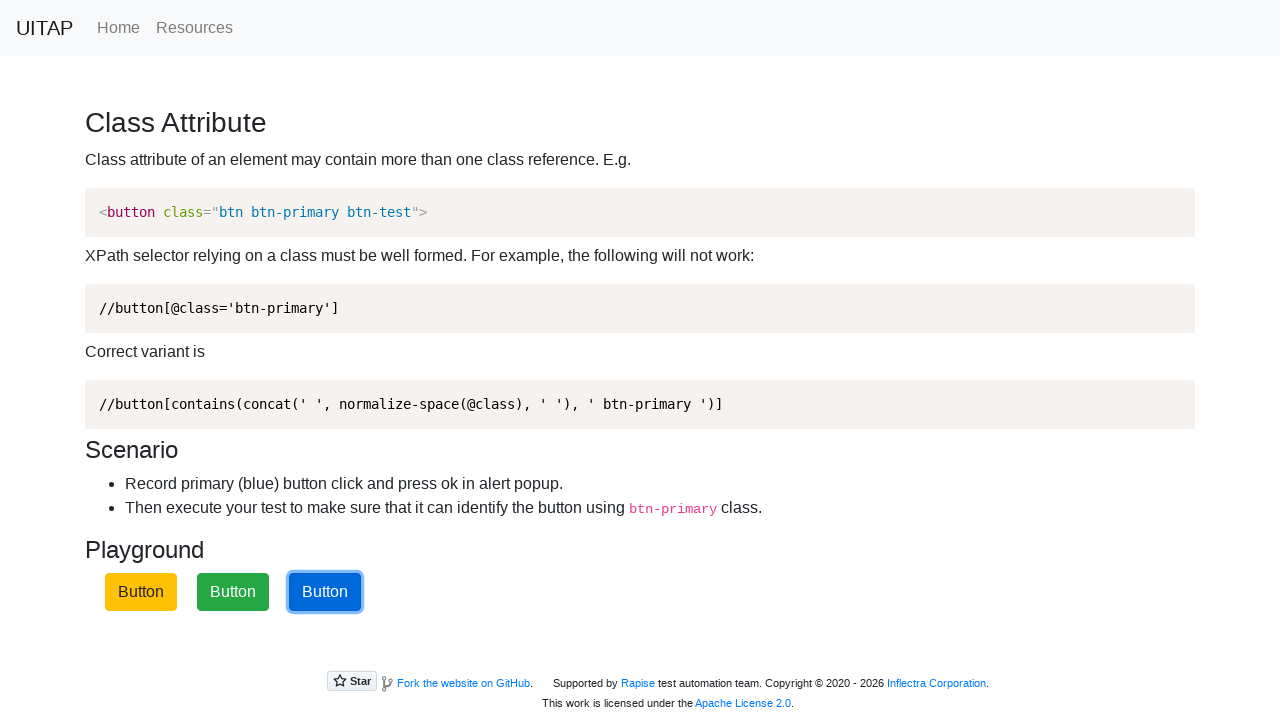